Tests marking all todo items as completed using the toggle-all checkbox

Starting URL: https://demo.playwright.dev/todomvc

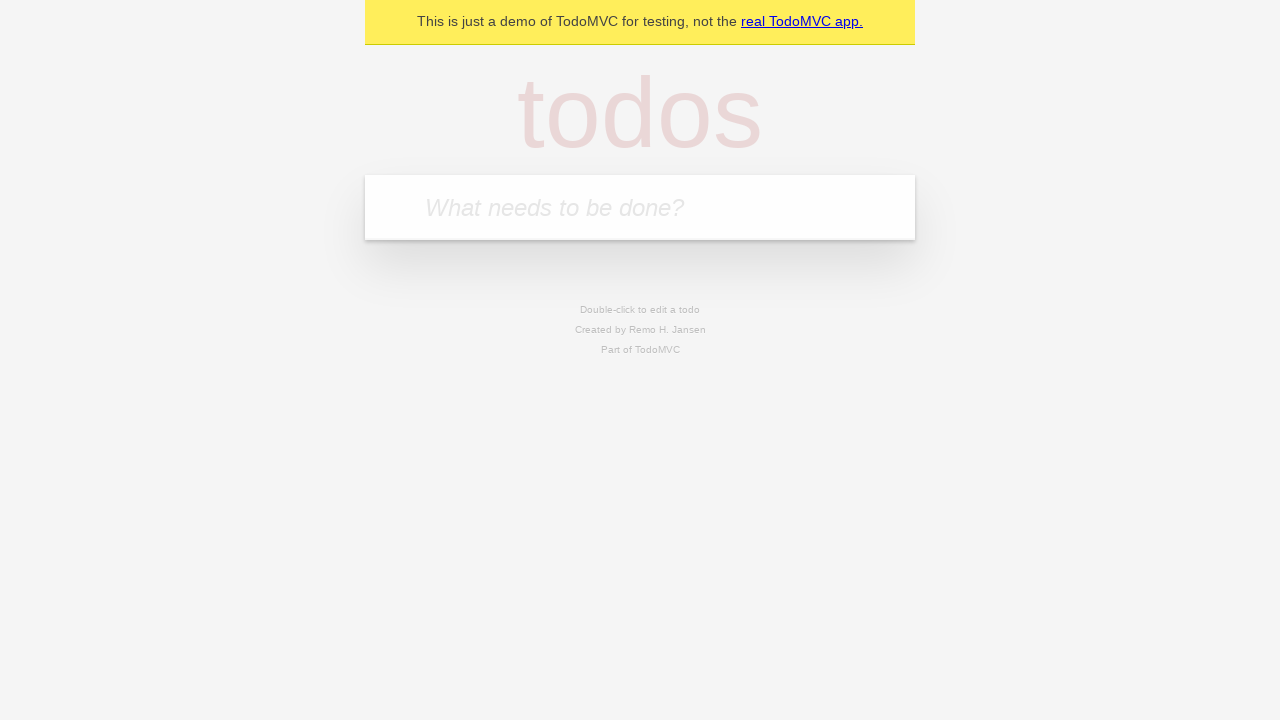

Located the 'What needs to be done?' input field
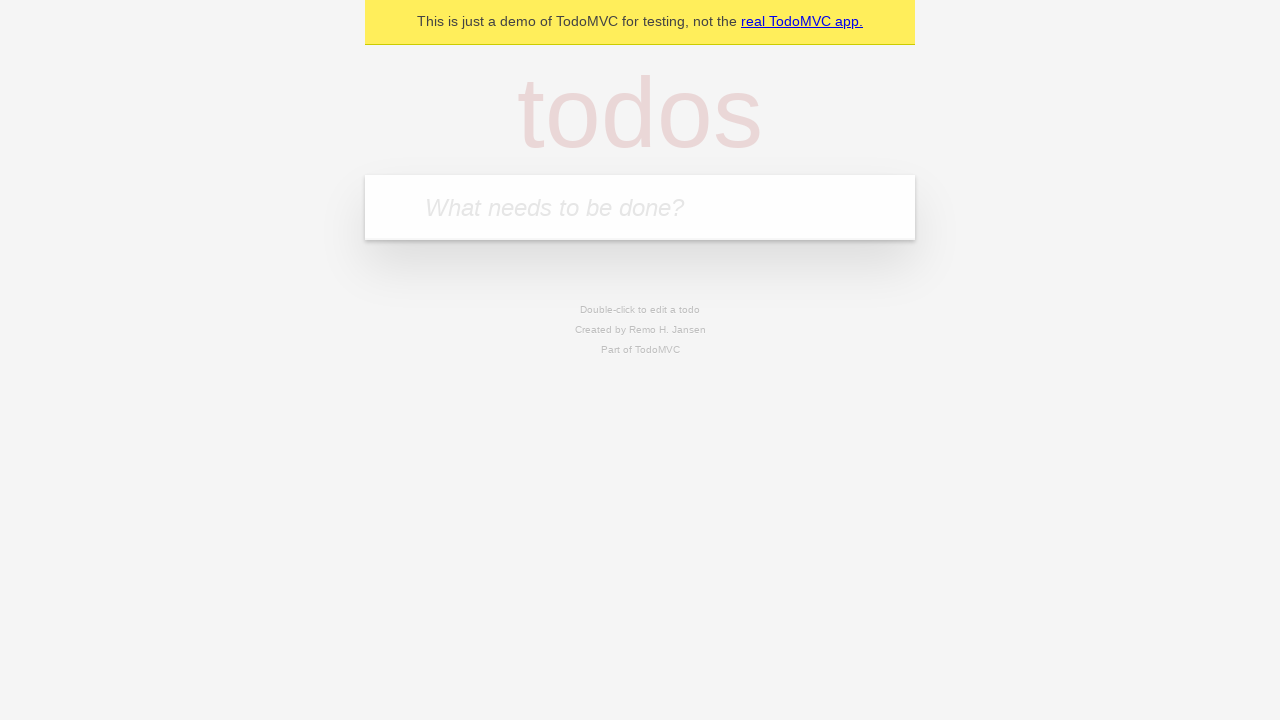

Filled first todo item: 'buy some cheese' on internal:attr=[placeholder="What needs to be done?"i]
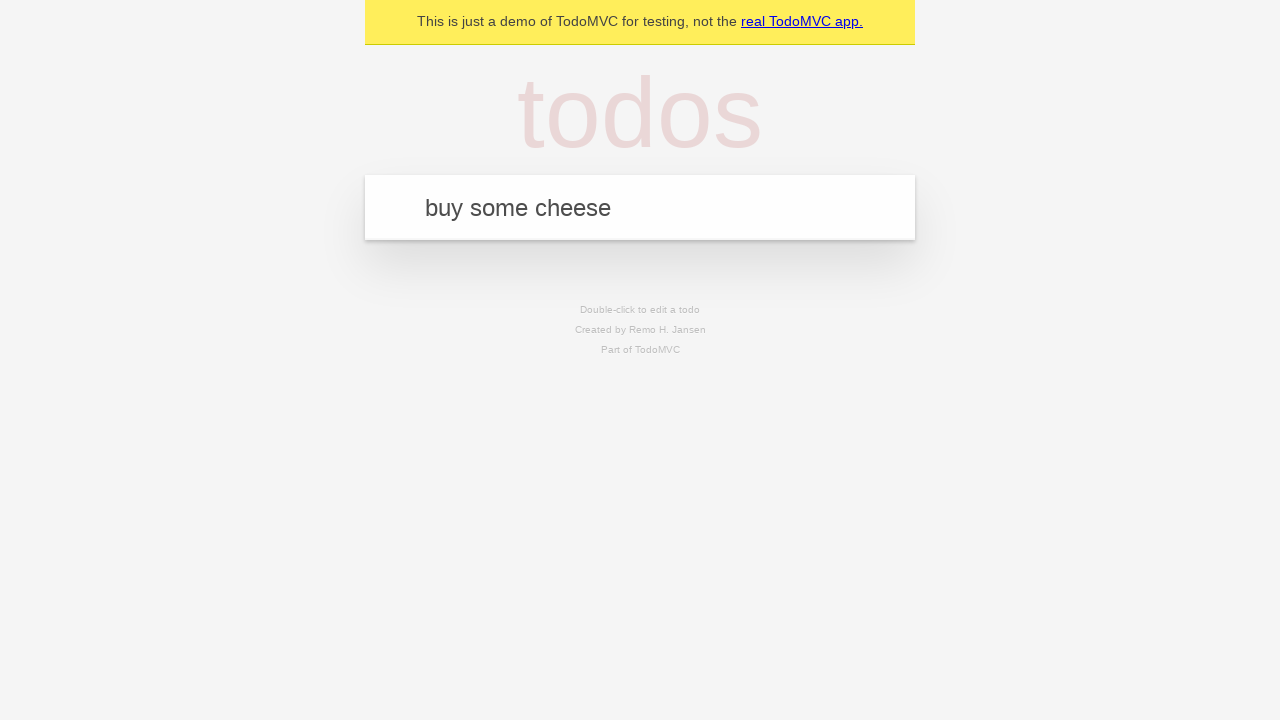

Pressed Enter to add first todo item on internal:attr=[placeholder="What needs to be done?"i]
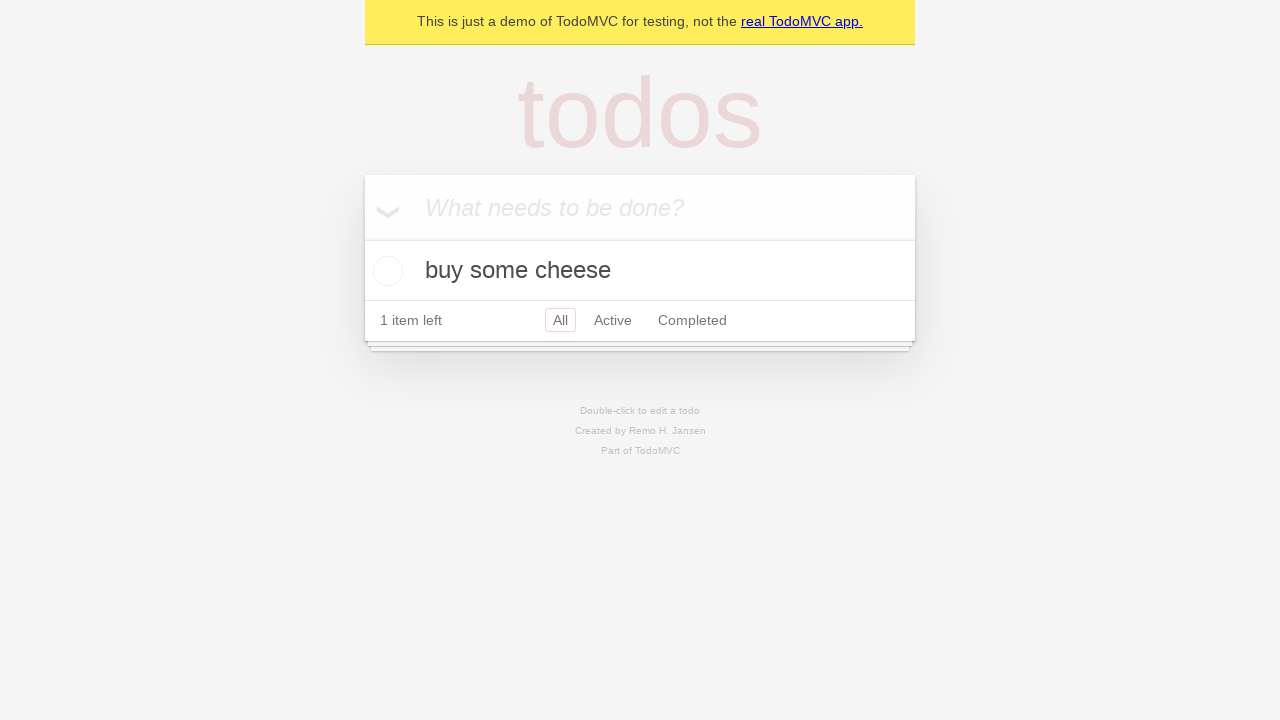

Filled second todo item: 'feed the cat' on internal:attr=[placeholder="What needs to be done?"i]
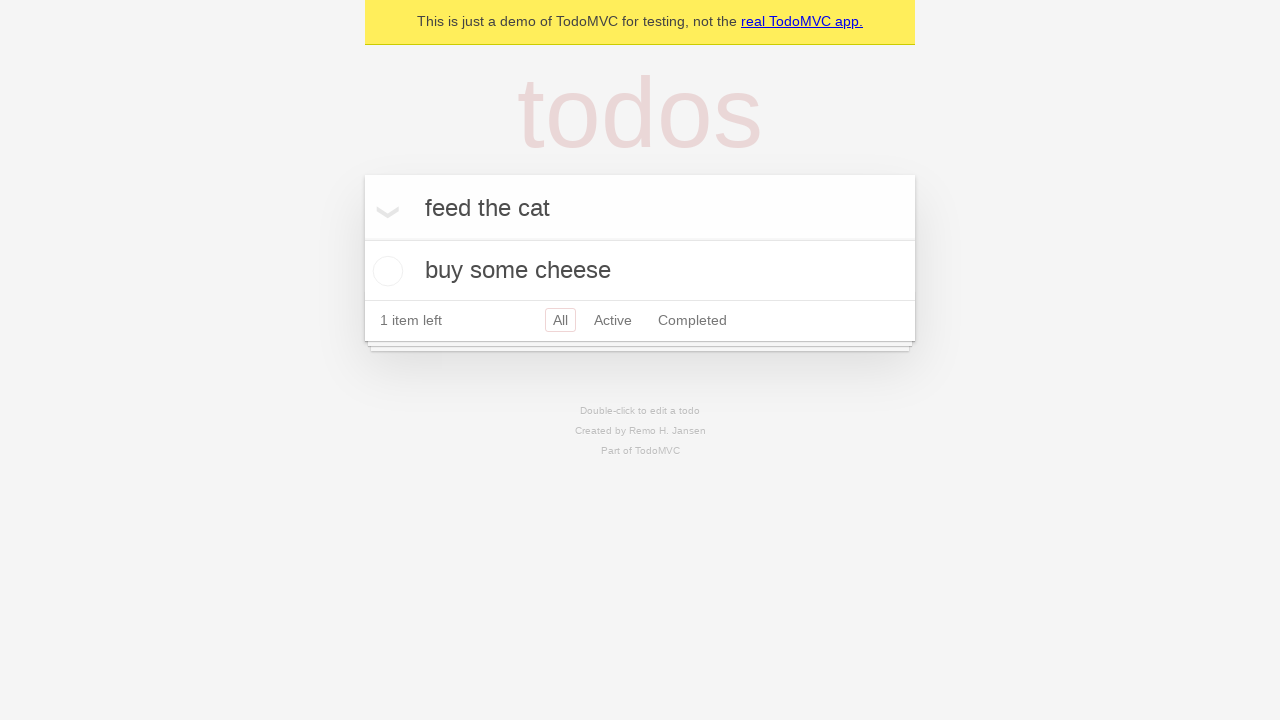

Pressed Enter to add second todo item on internal:attr=[placeholder="What needs to be done?"i]
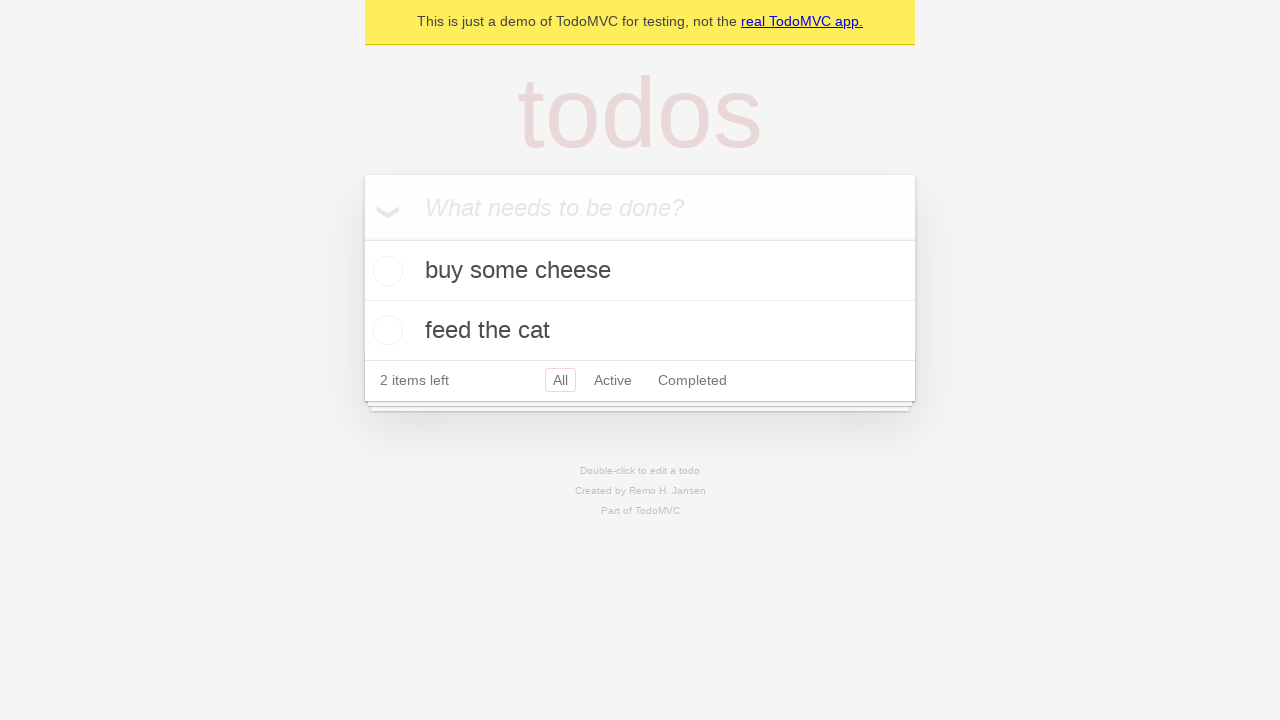

Filled third todo item: 'book a doctors appointment' on internal:attr=[placeholder="What needs to be done?"i]
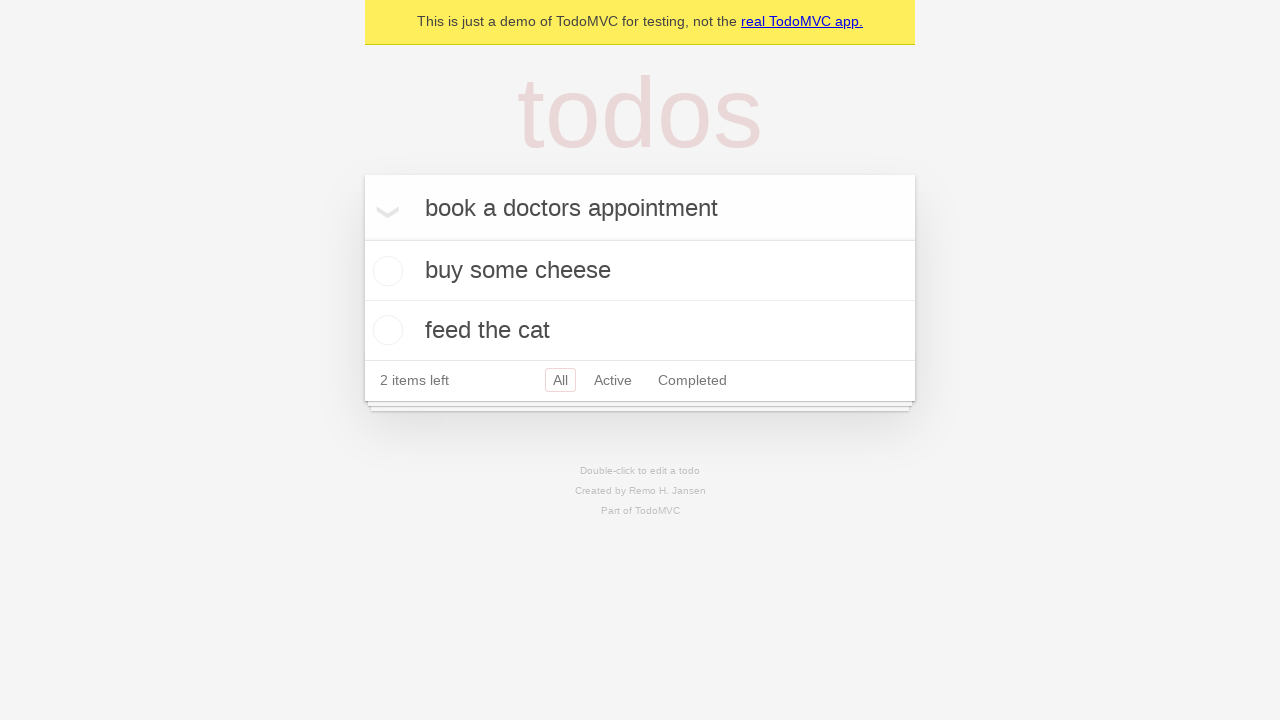

Pressed Enter to add third todo item on internal:attr=[placeholder="What needs to be done?"i]
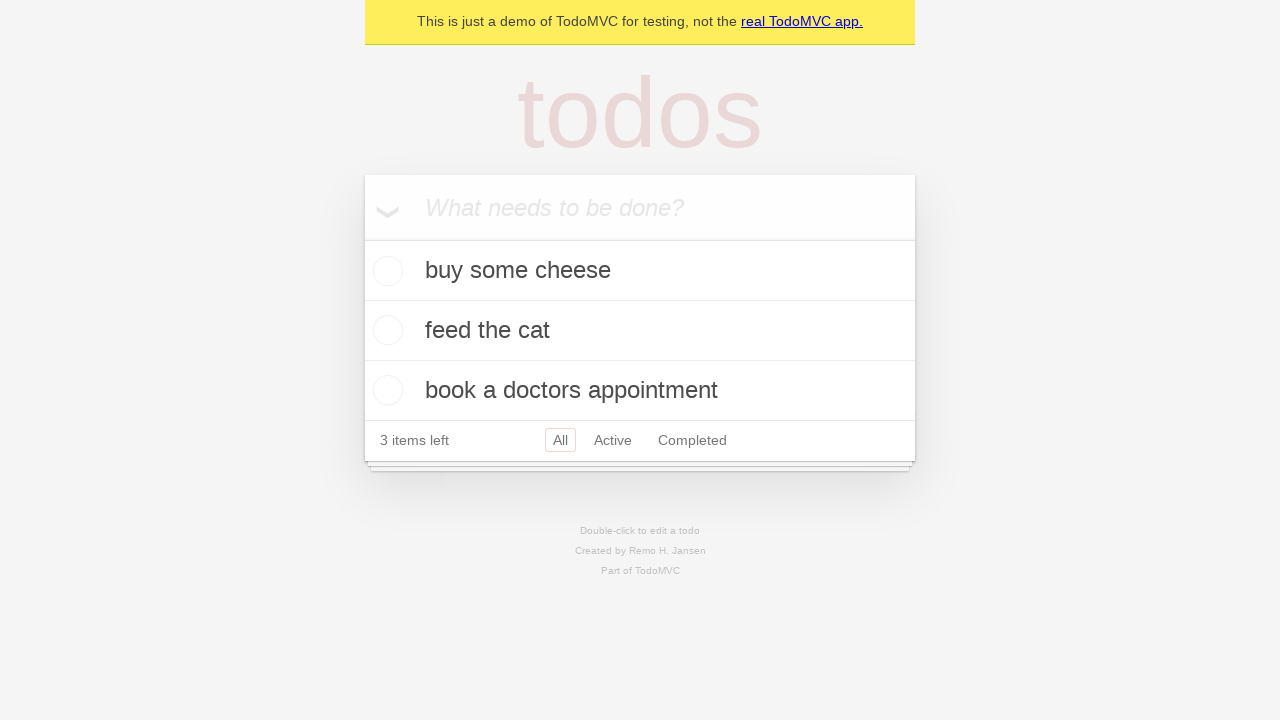

Clicked the 'Mark all as complete' toggle checkbox at (362, 238) on internal:label="Mark all as complete"i
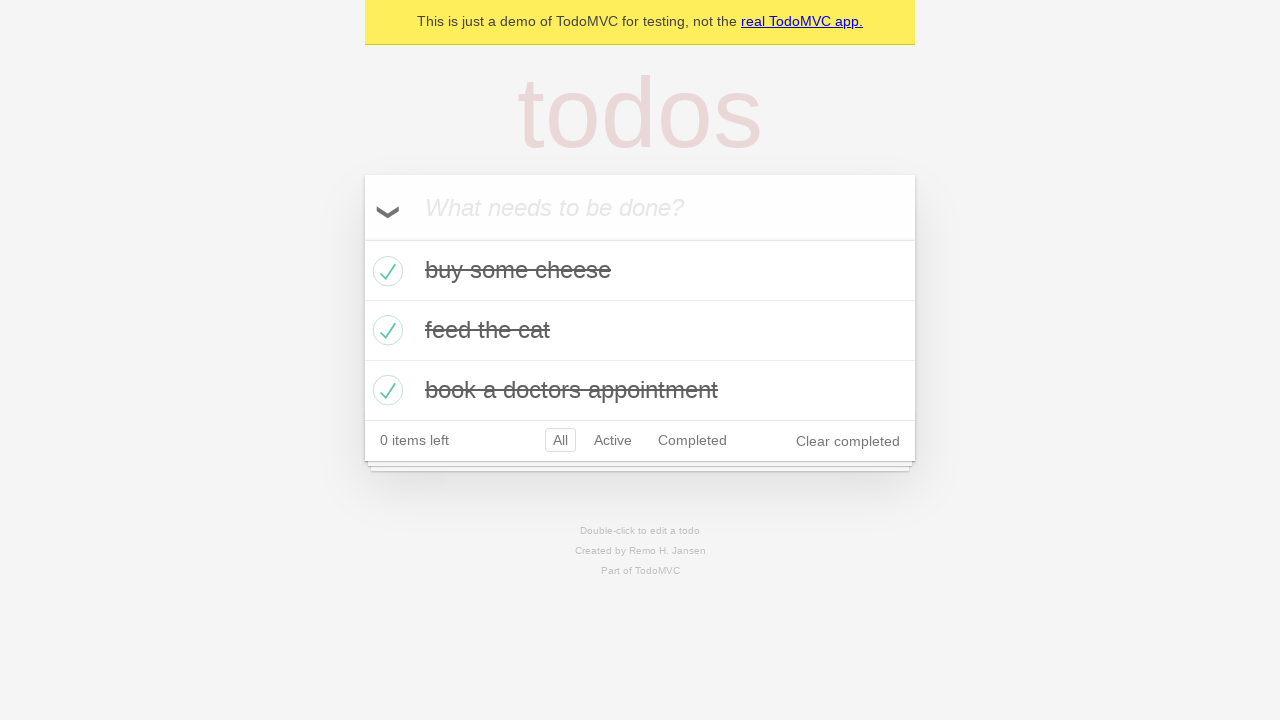

Waited for all todo items to be marked as completed
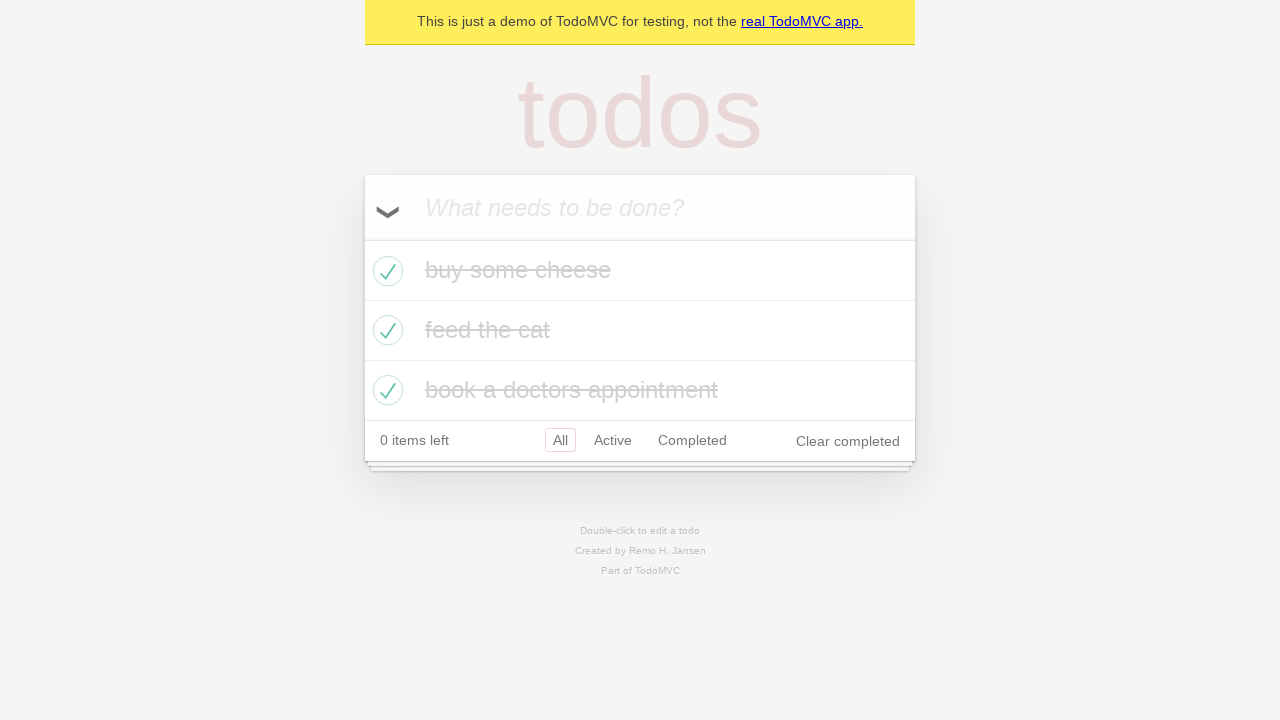

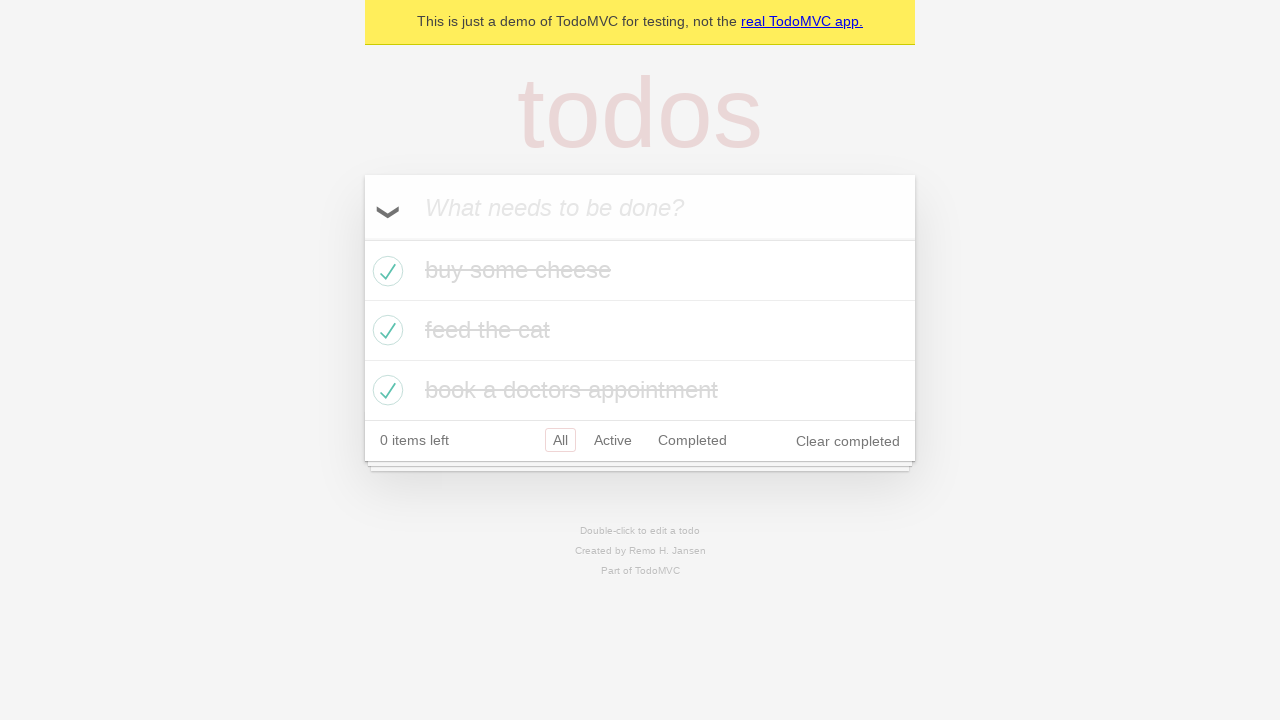